Tests dynamic properties on DemoQA by navigating to Dynamic Properties page and interacting with buttons that change state over time - clicking enable after button, color change button, and waiting for visible after button to appear.

Starting URL: https://demoqa.com

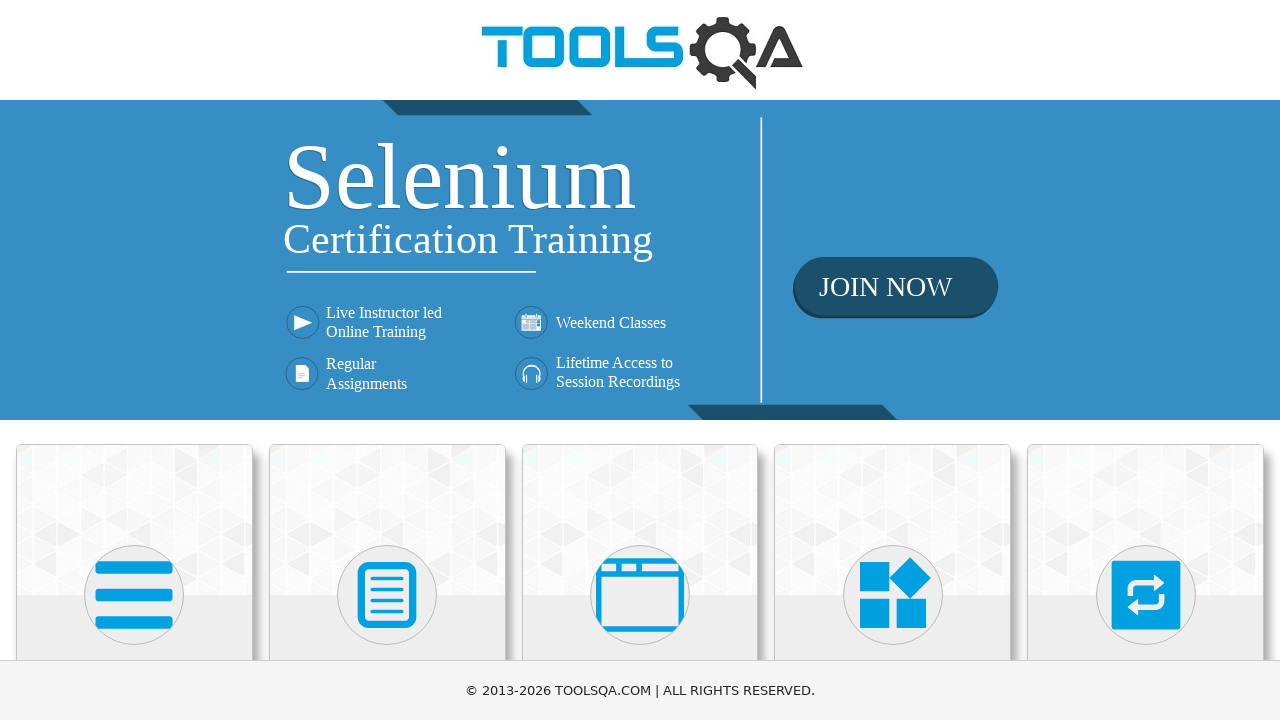

Clicked on Elements menu card at (134, 595) on (//div[@class='avatar mx-auto white'])[1]
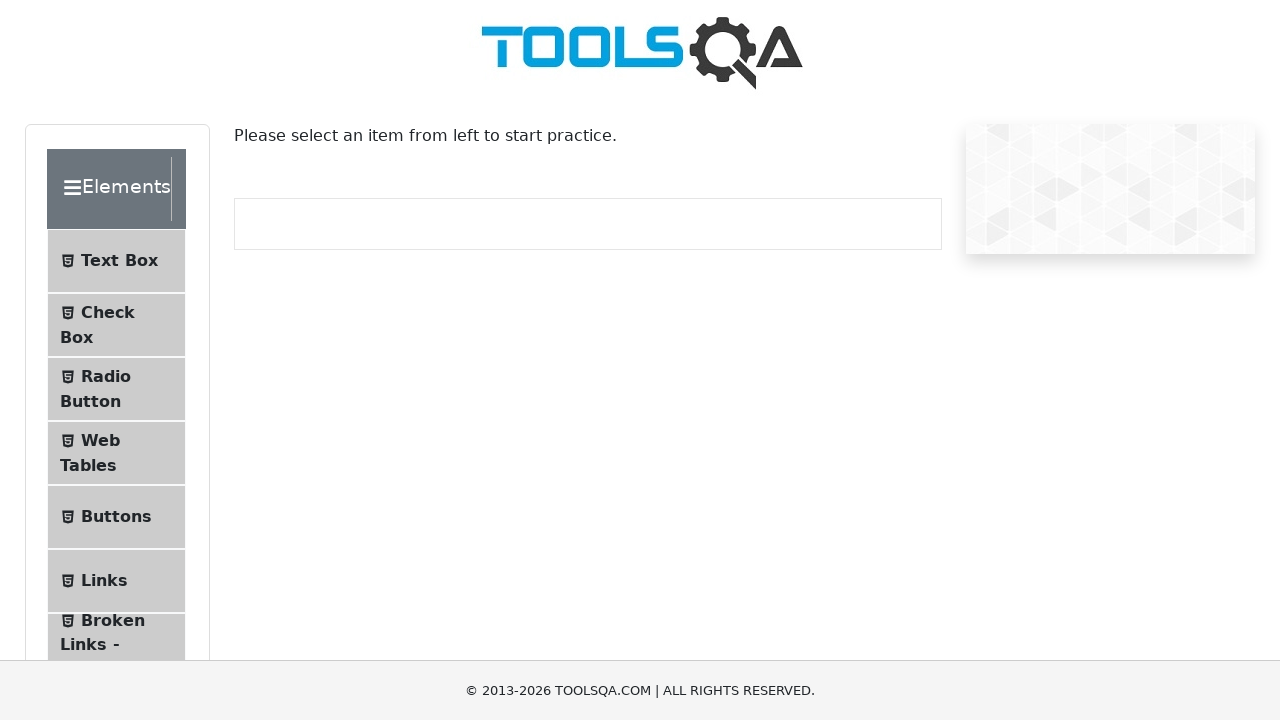

Clicked on Dynamic Properties submenu item at (116, 360) on #item-8
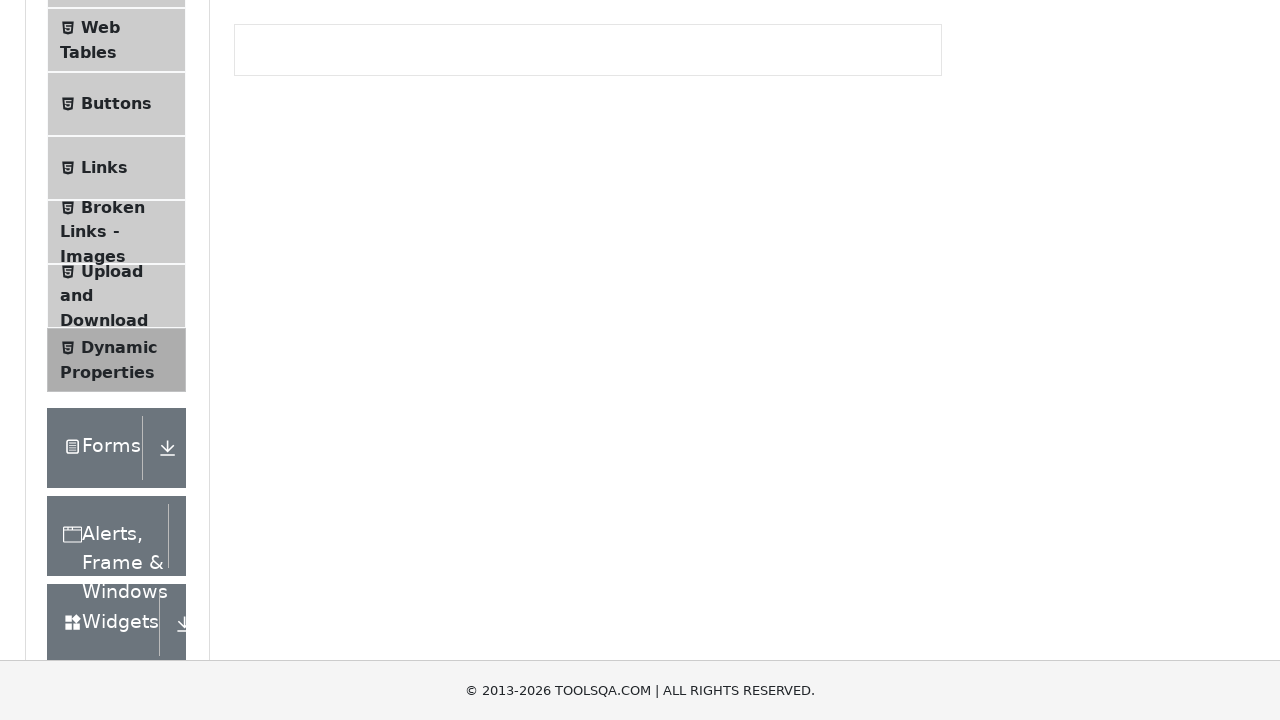

Clicked the enable after button at (333, 306) on #enableAfter
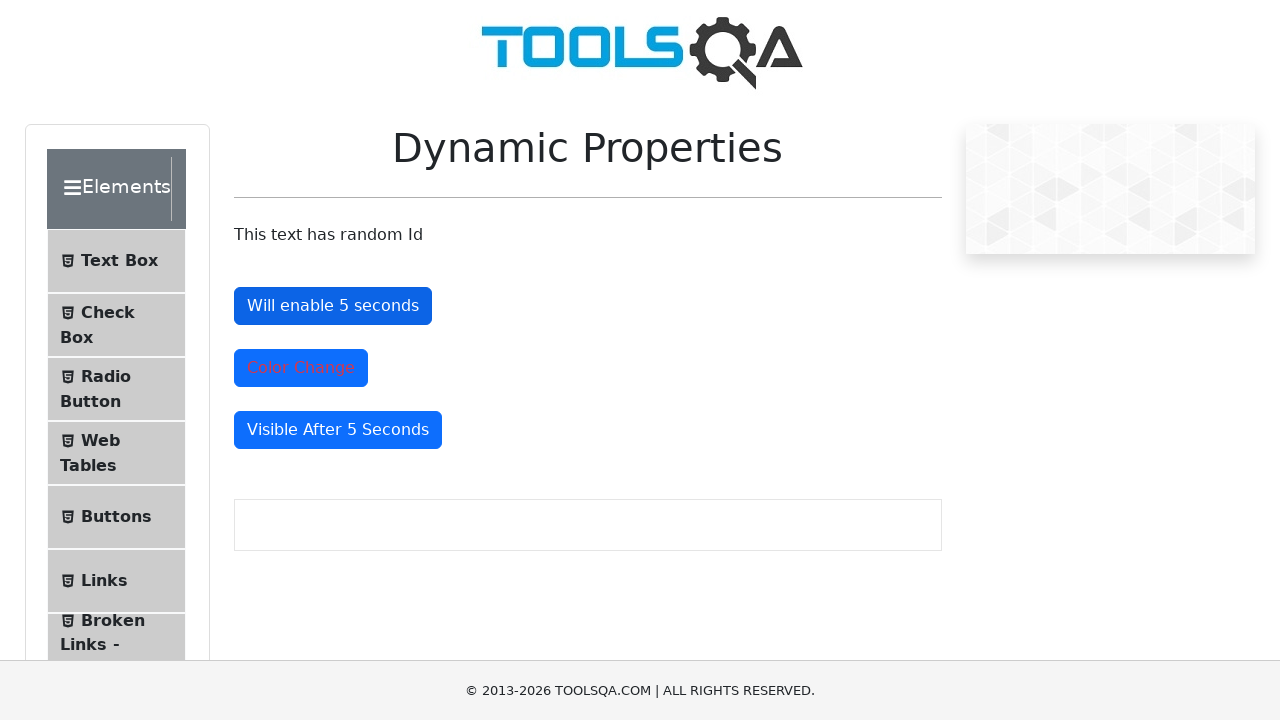

Clicked the color change button at (301, 368) on #colorChange
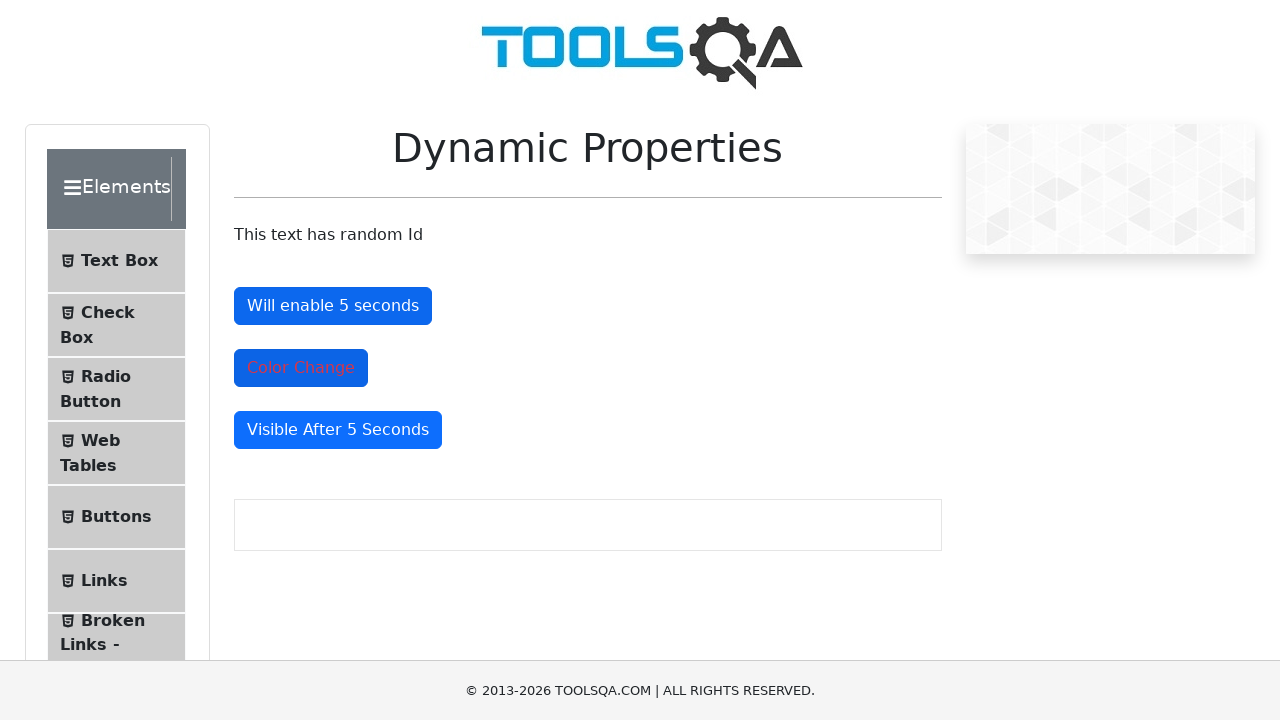

Clicked enable after button again at (333, 306) on #enableAfter
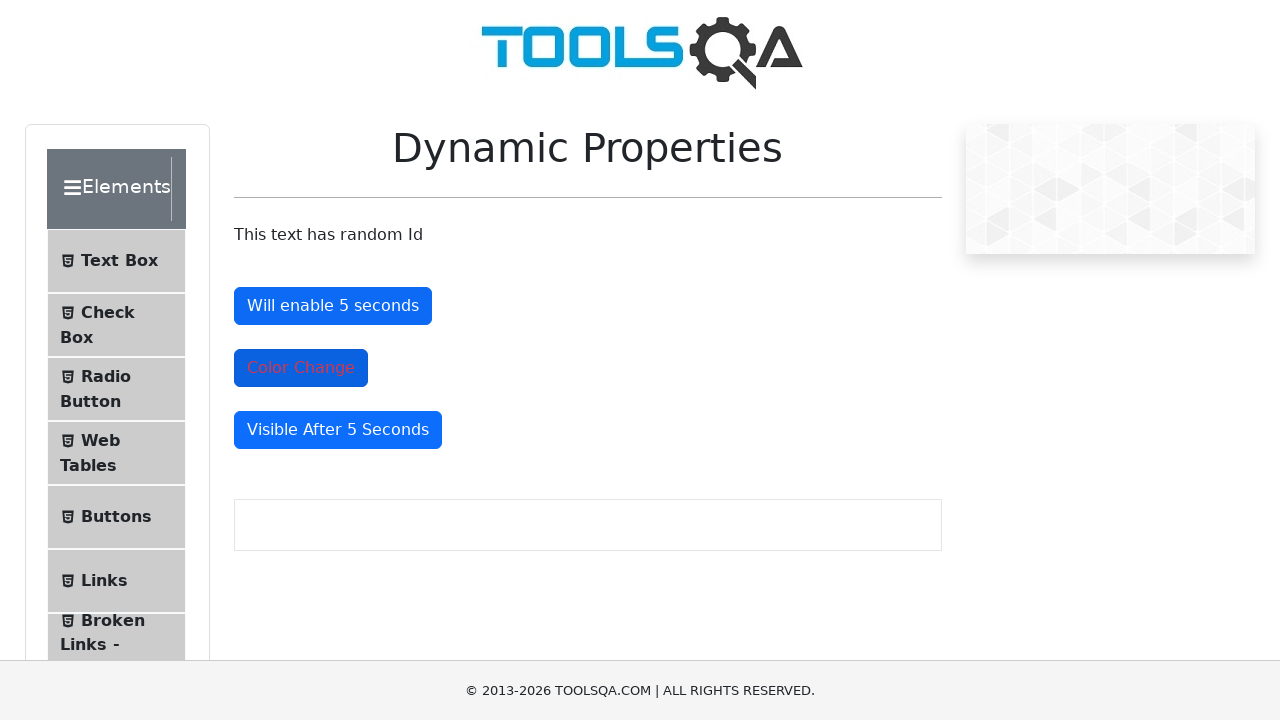

Clicked color change button again at (301, 368) on #colorChange
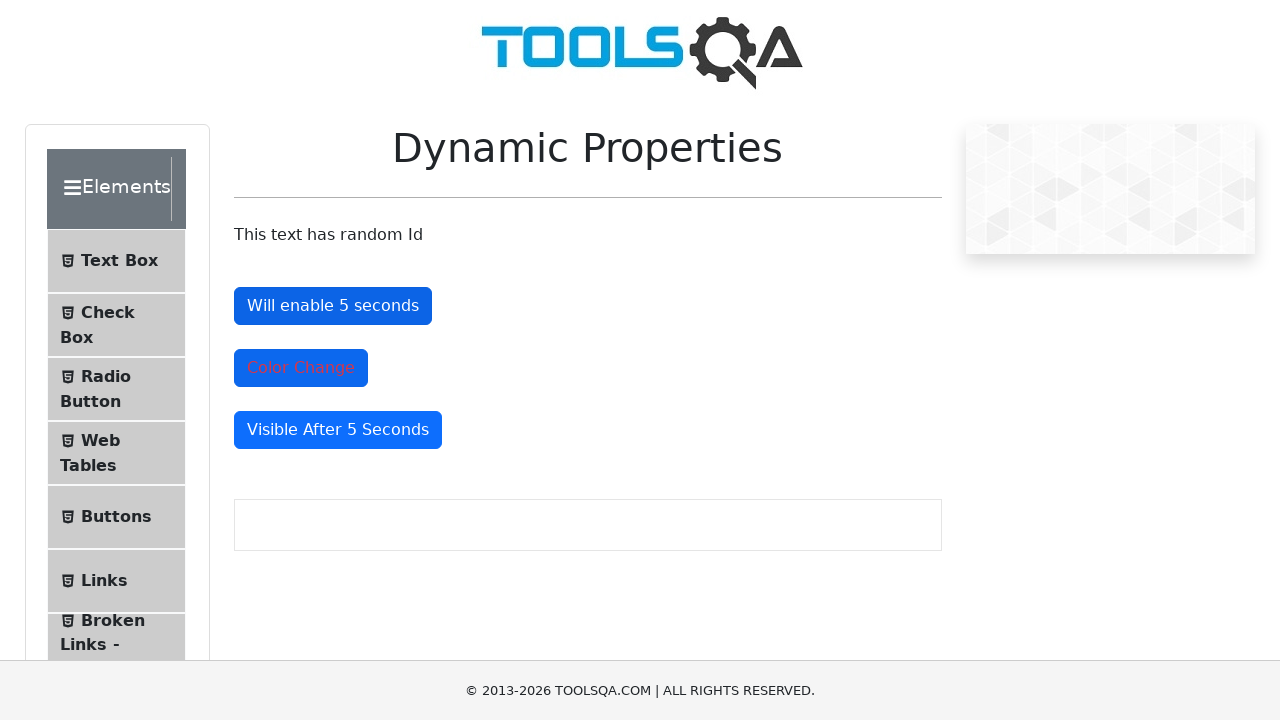

Waited for visible after button to appear
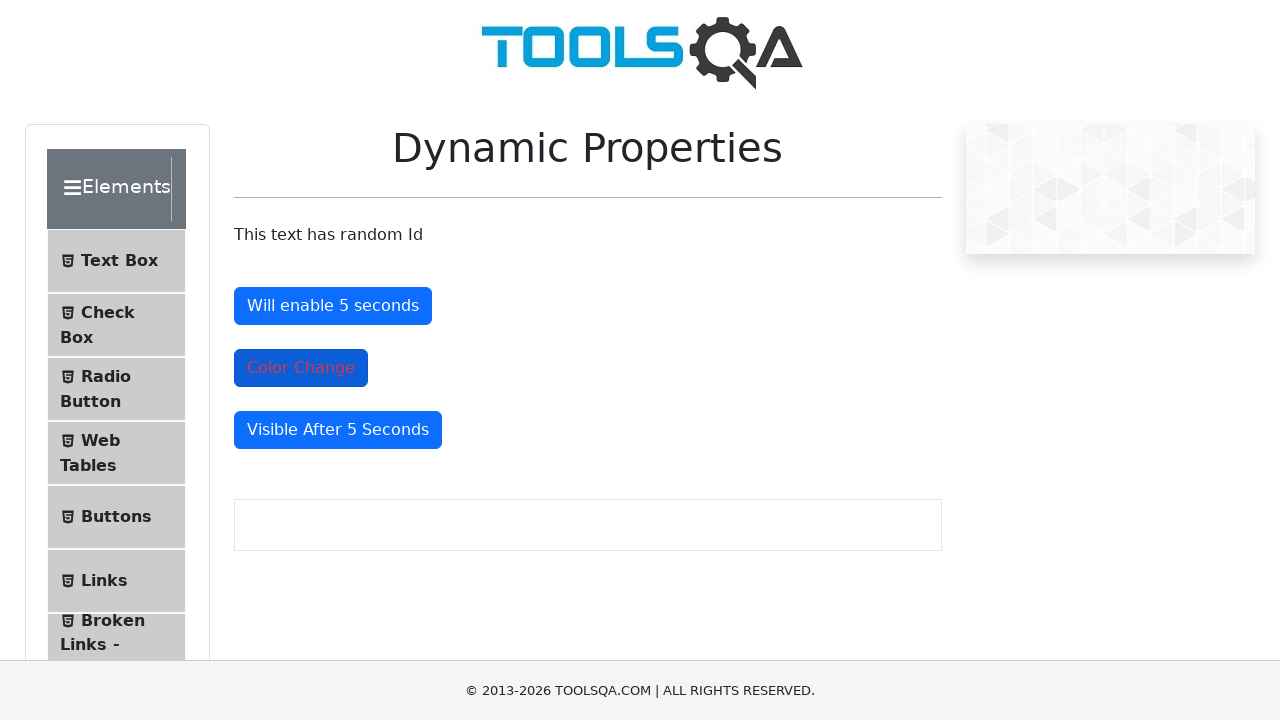

Clicked the visible after button at (338, 430) on #visibleAfter
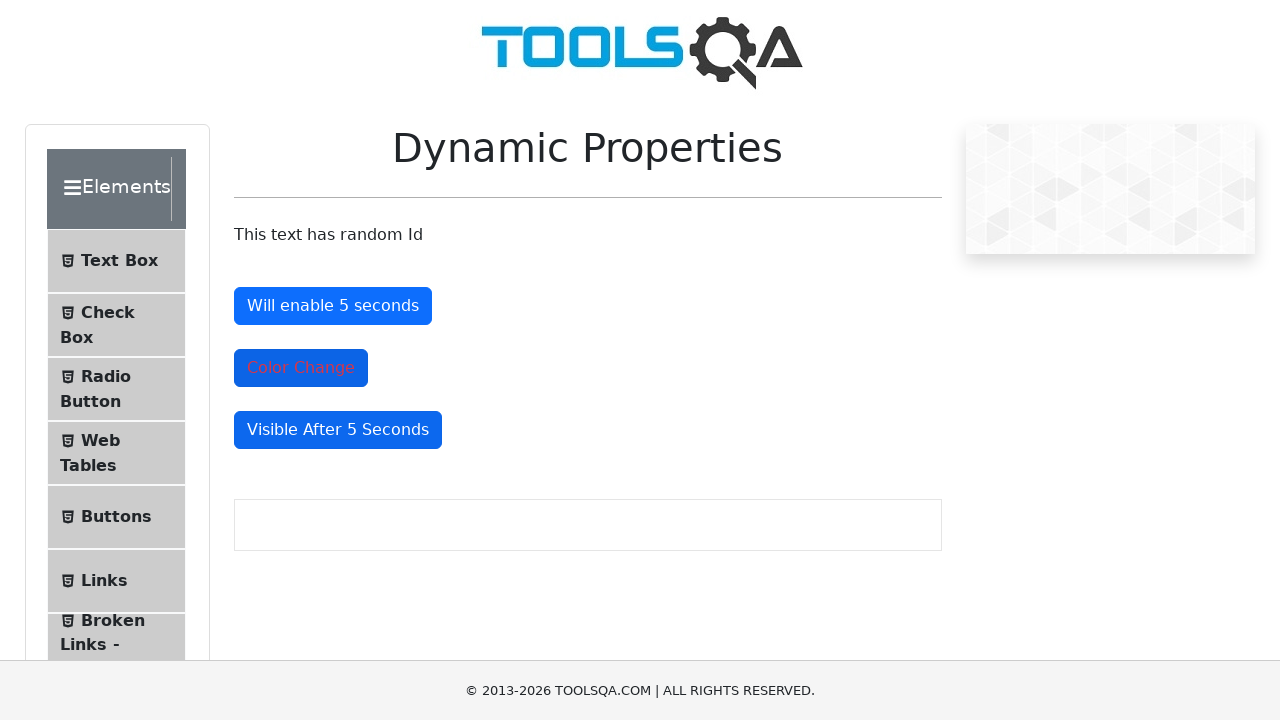

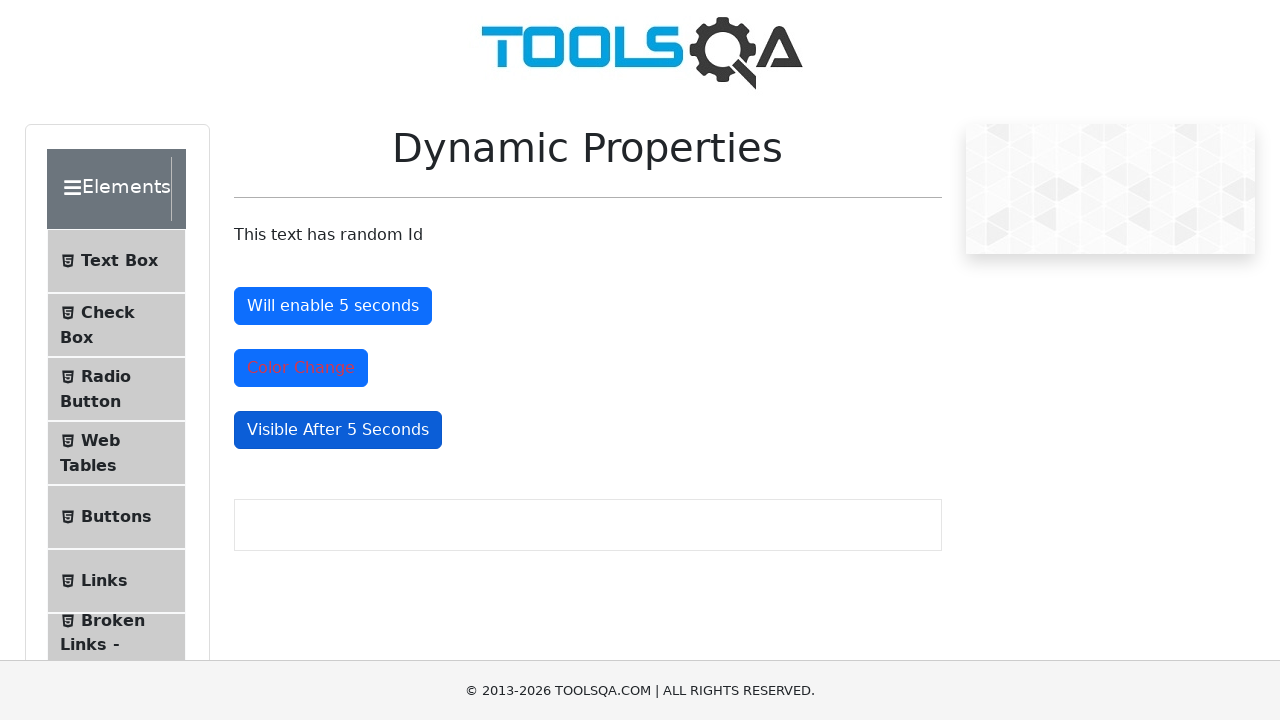